Tests checkbox interactions by selecting the first 3 checkboxes, then unselecting all selected checkboxes

Starting URL: https://testautomationpractice.blogspot.com/

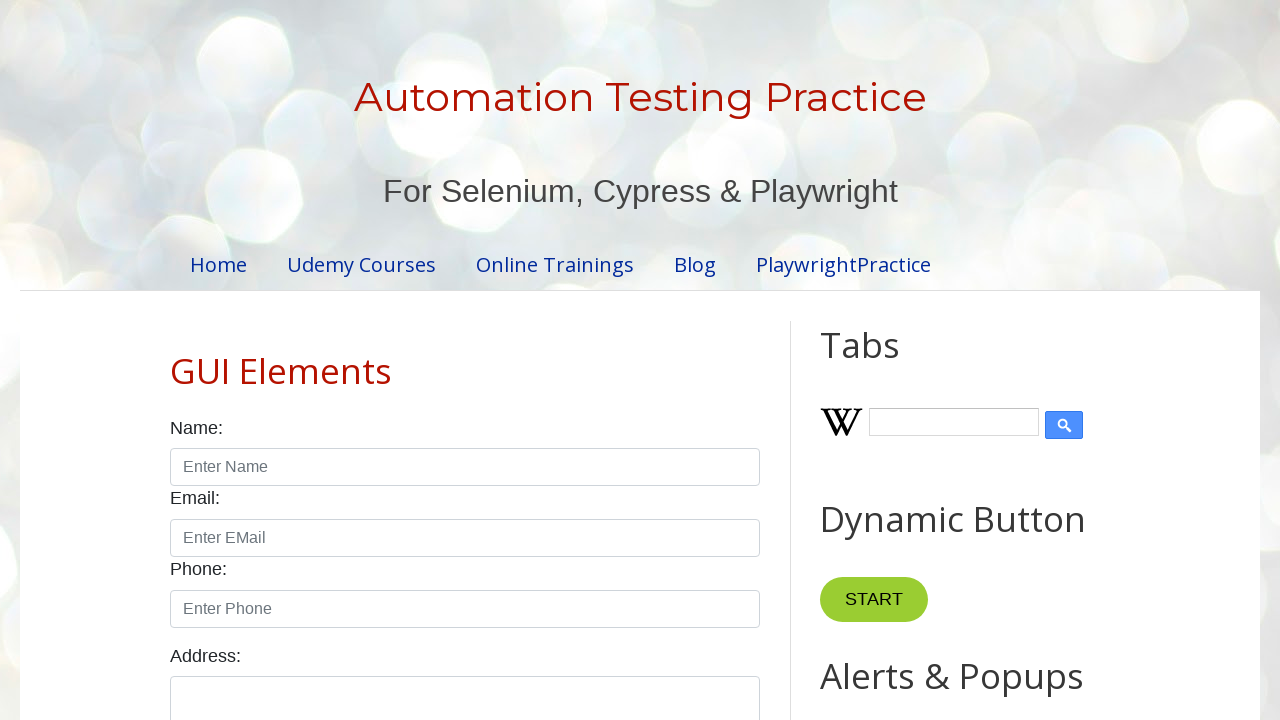

Located all checkboxes with form-check-input class
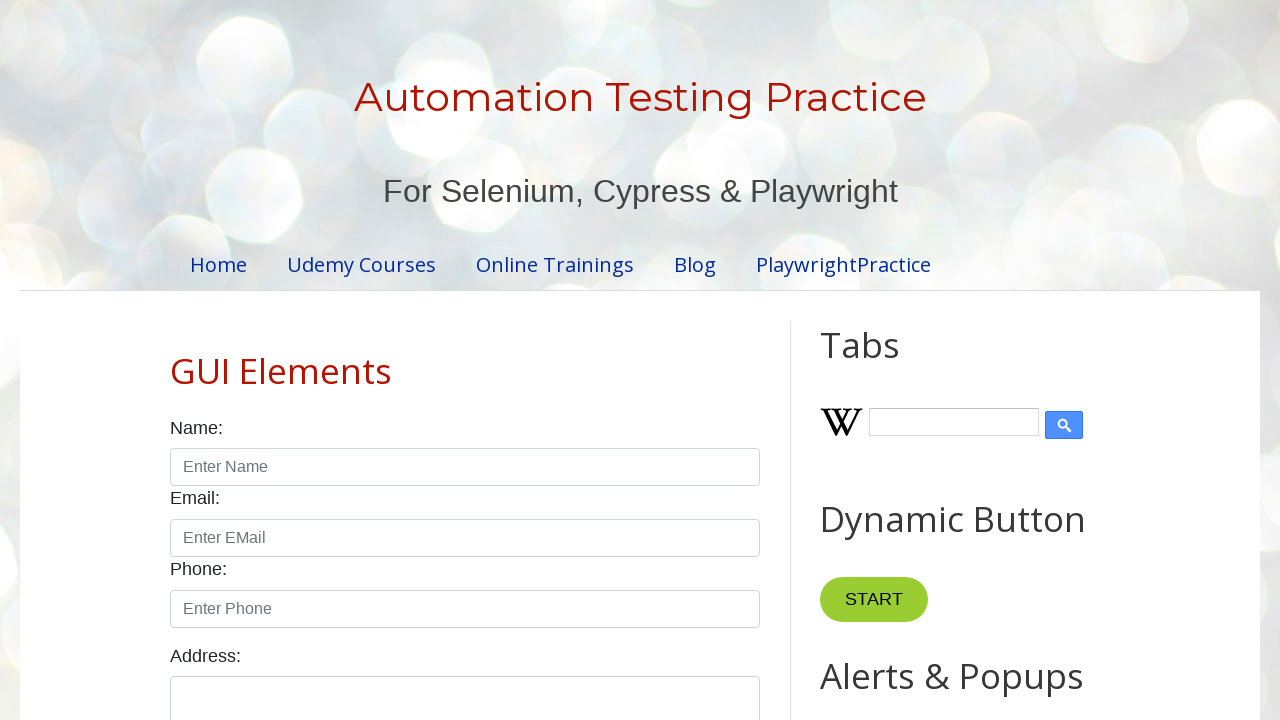

Clicked checkbox 1 to select it at (176, 360) on xpath=//input[@class='form-check-input' and @type='checkbox'] >> nth=0
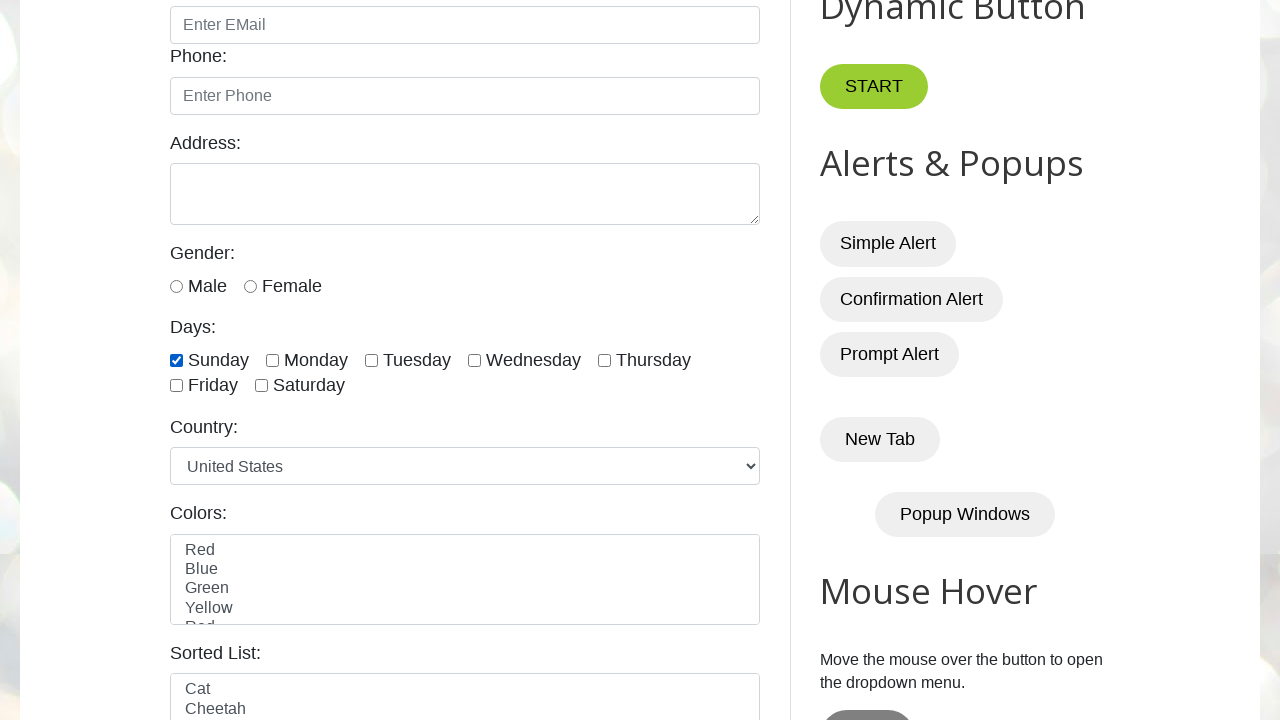

Clicked checkbox 2 to select it at (272, 360) on xpath=//input[@class='form-check-input' and @type='checkbox'] >> nth=1
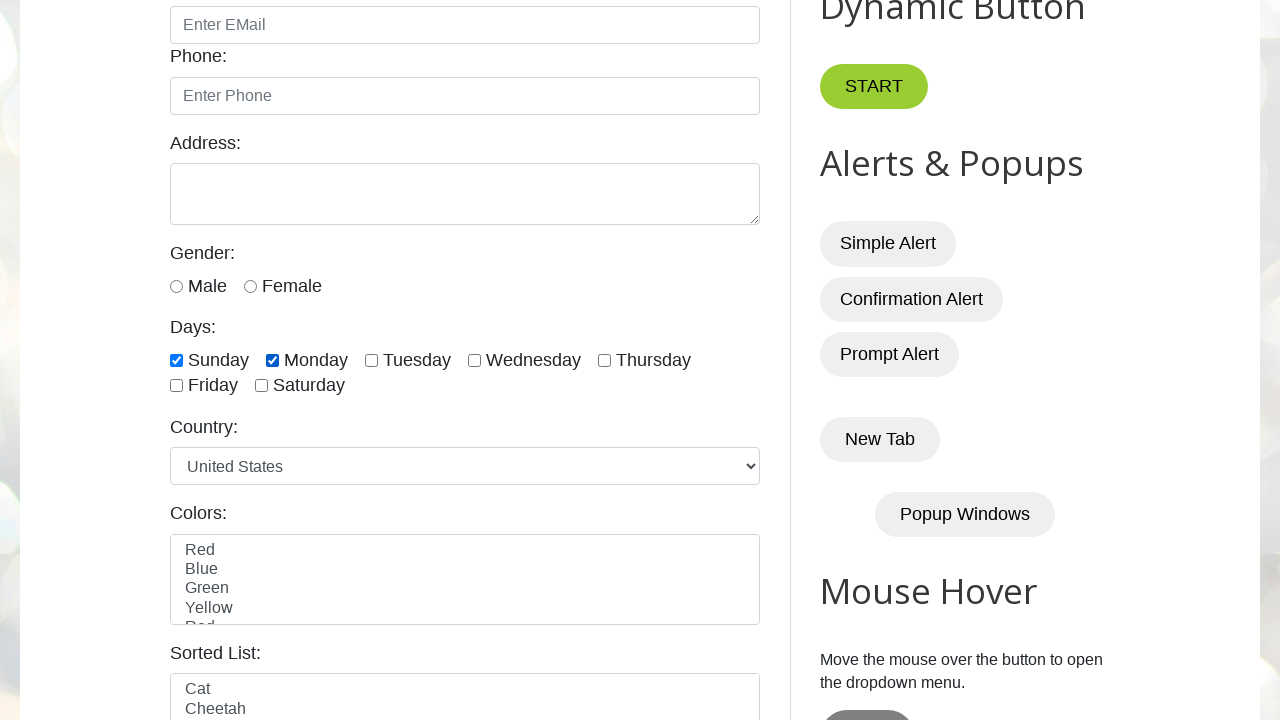

Clicked checkbox 3 to select it at (372, 360) on xpath=//input[@class='form-check-input' and @type='checkbox'] >> nth=2
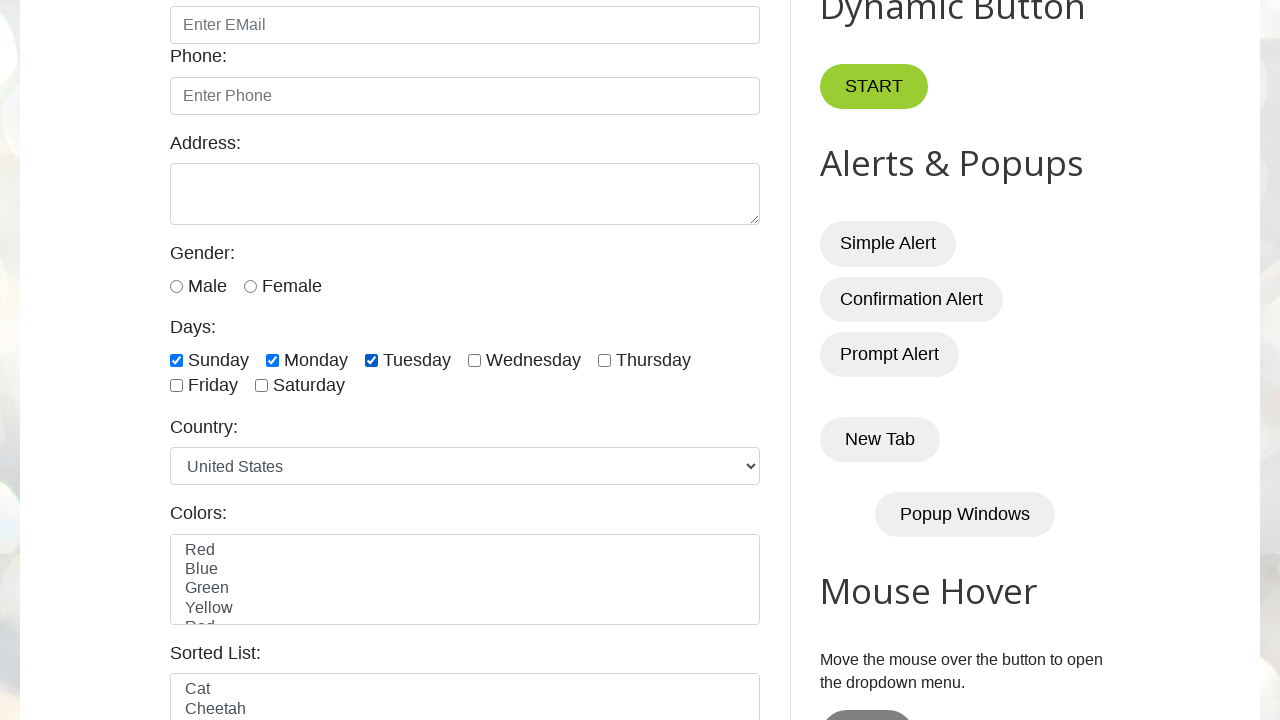

Waited for 3 seconds
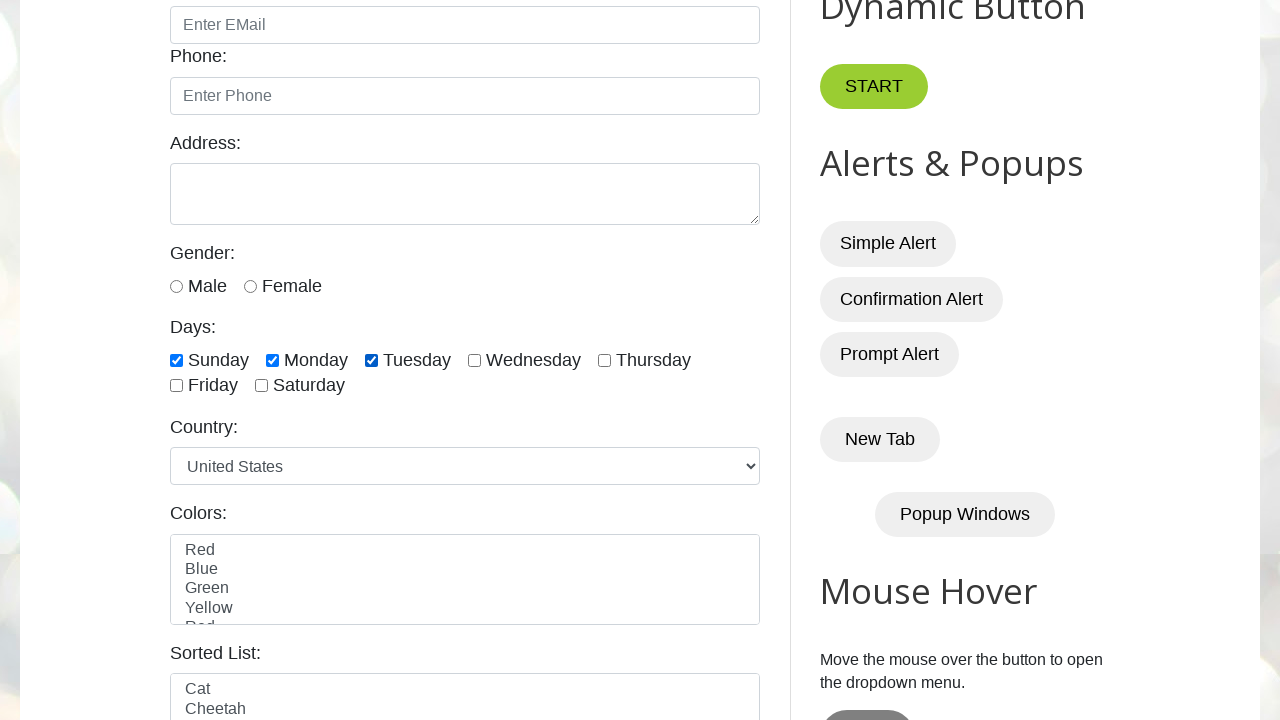

Unchecked a selected checkbox at (176, 360) on xpath=//input[@class='form-check-input' and @type='checkbox'] >> nth=0
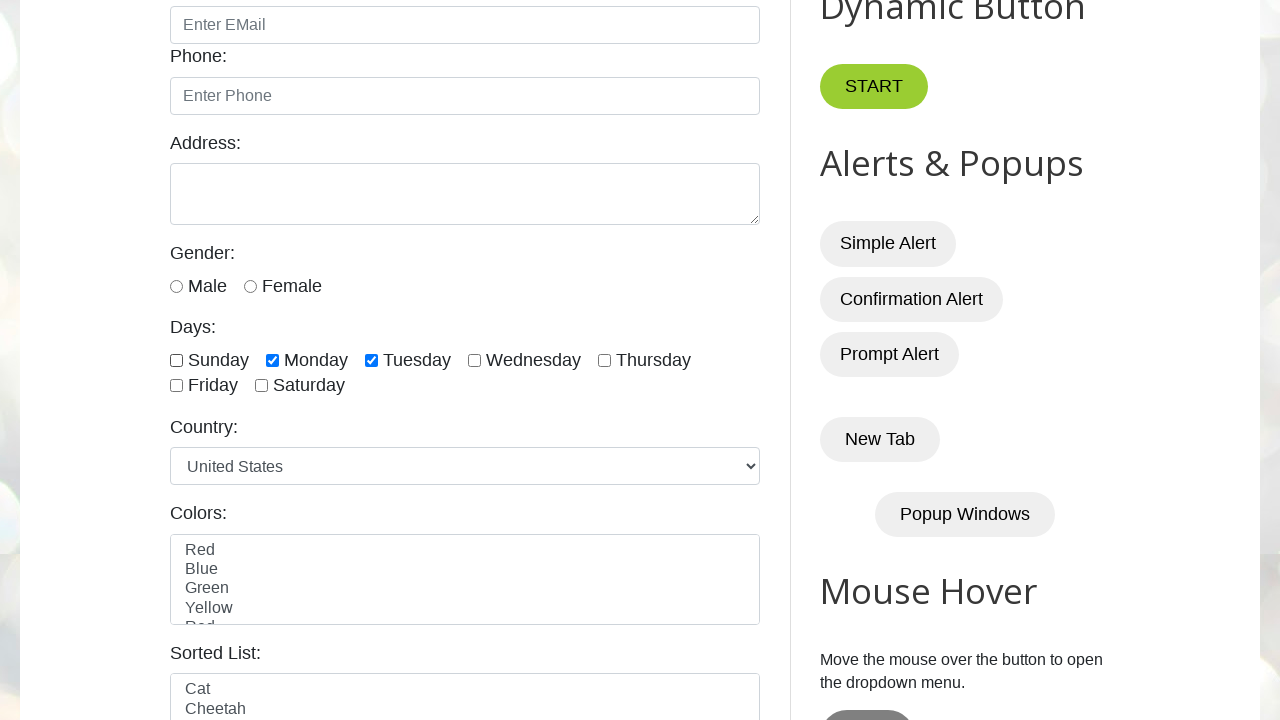

Unchecked a selected checkbox at (272, 360) on xpath=//input[@class='form-check-input' and @type='checkbox'] >> nth=1
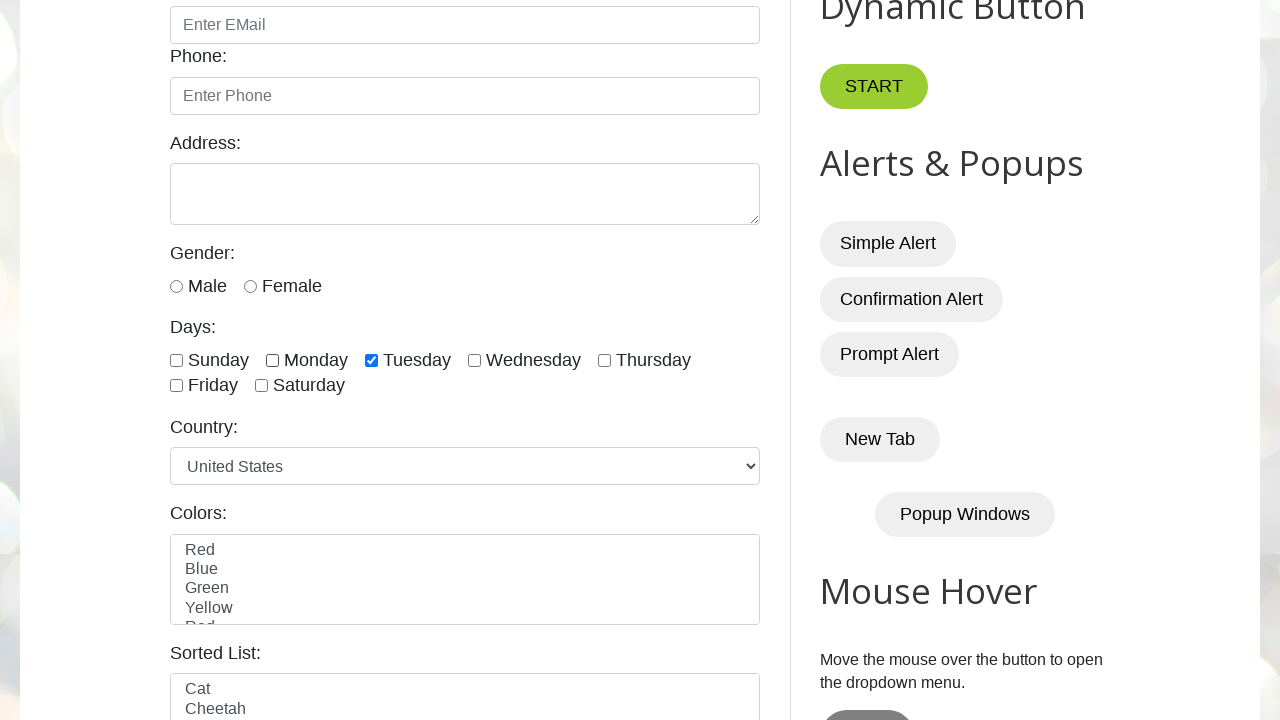

Unchecked a selected checkbox at (372, 360) on xpath=//input[@class='form-check-input' and @type='checkbox'] >> nth=2
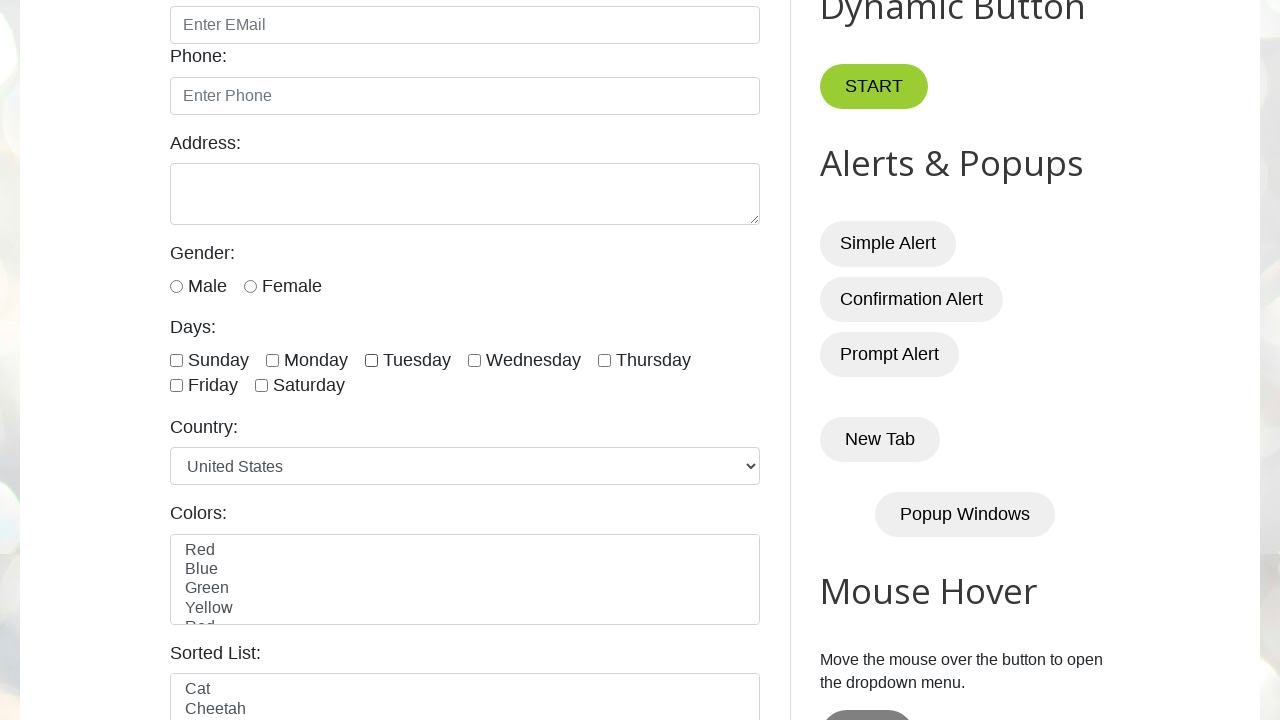

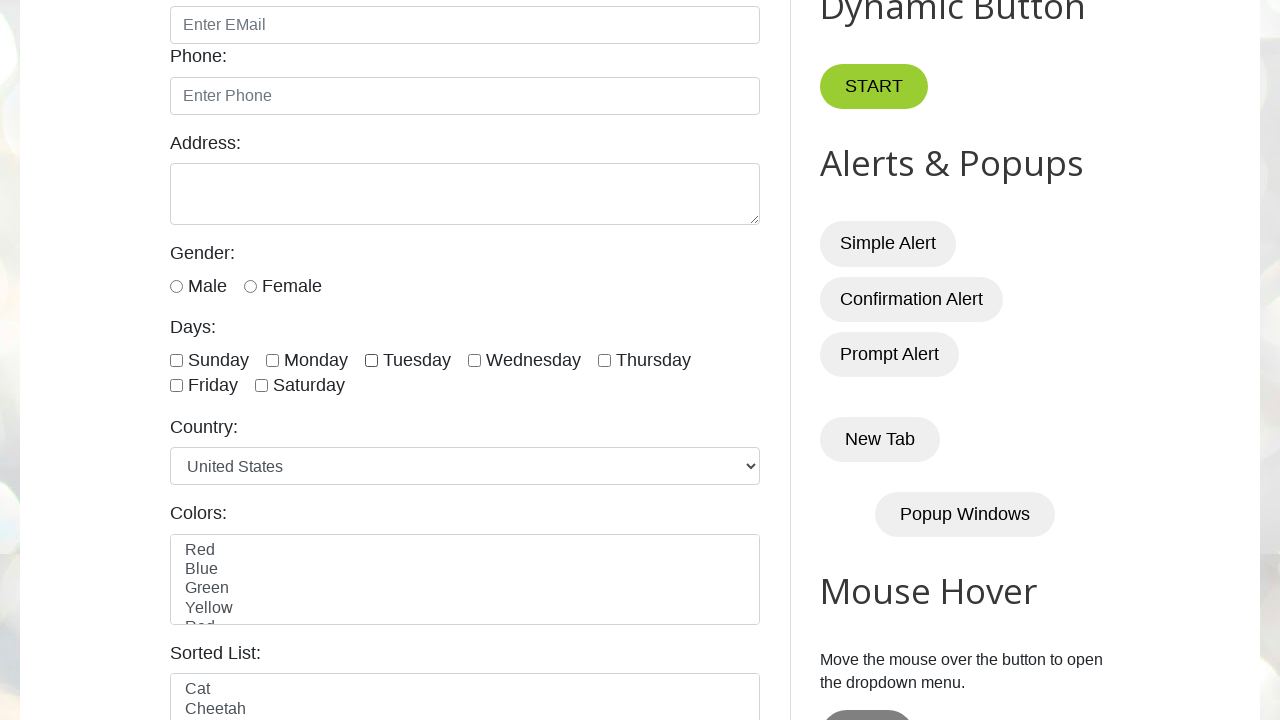